Navigates to the Time and Date world clock page and verifies that the world clock table is loaded and accessible

Starting URL: https://www.timeanddate.com/worldclock/

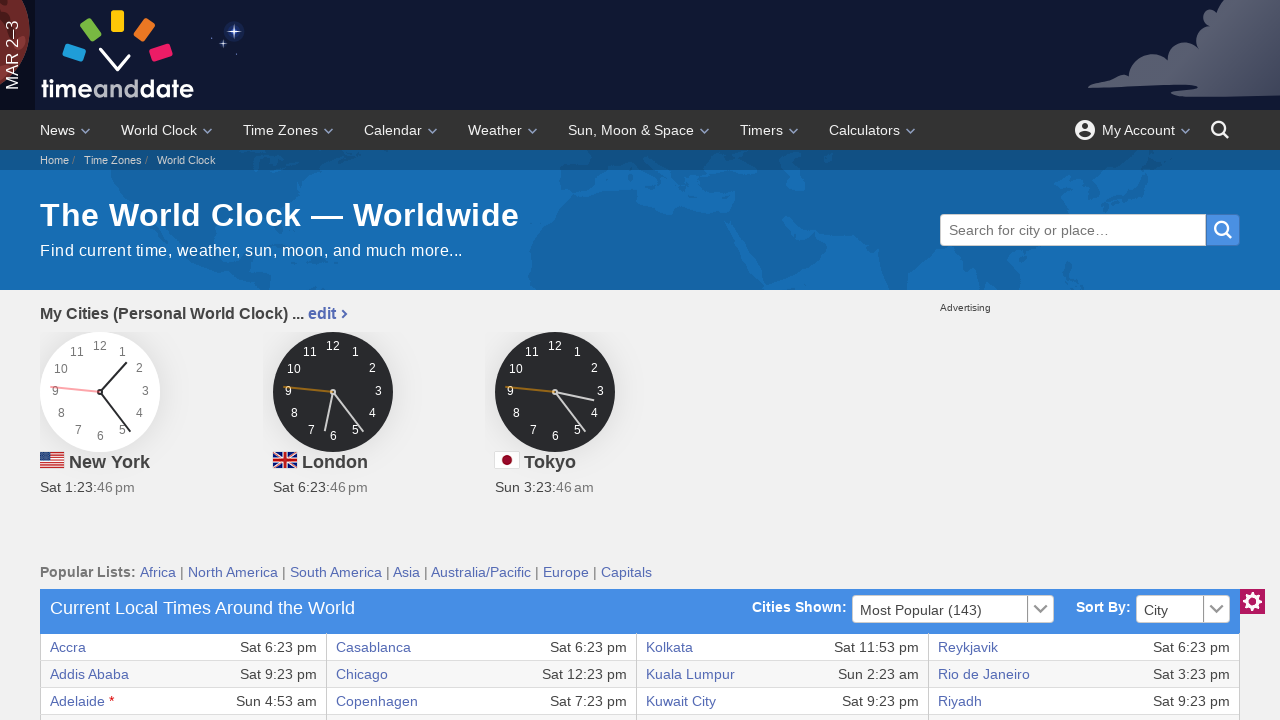

World clock table loaded and first cell selector found
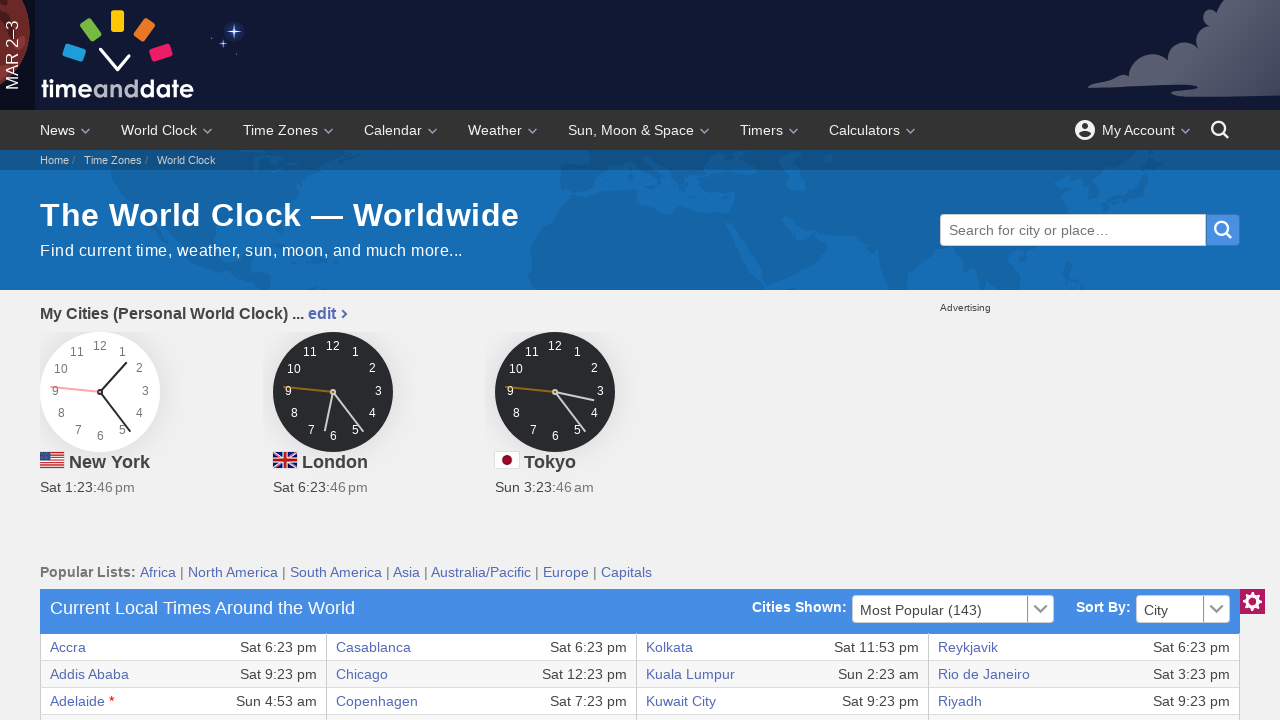

First row of world clock table is visible
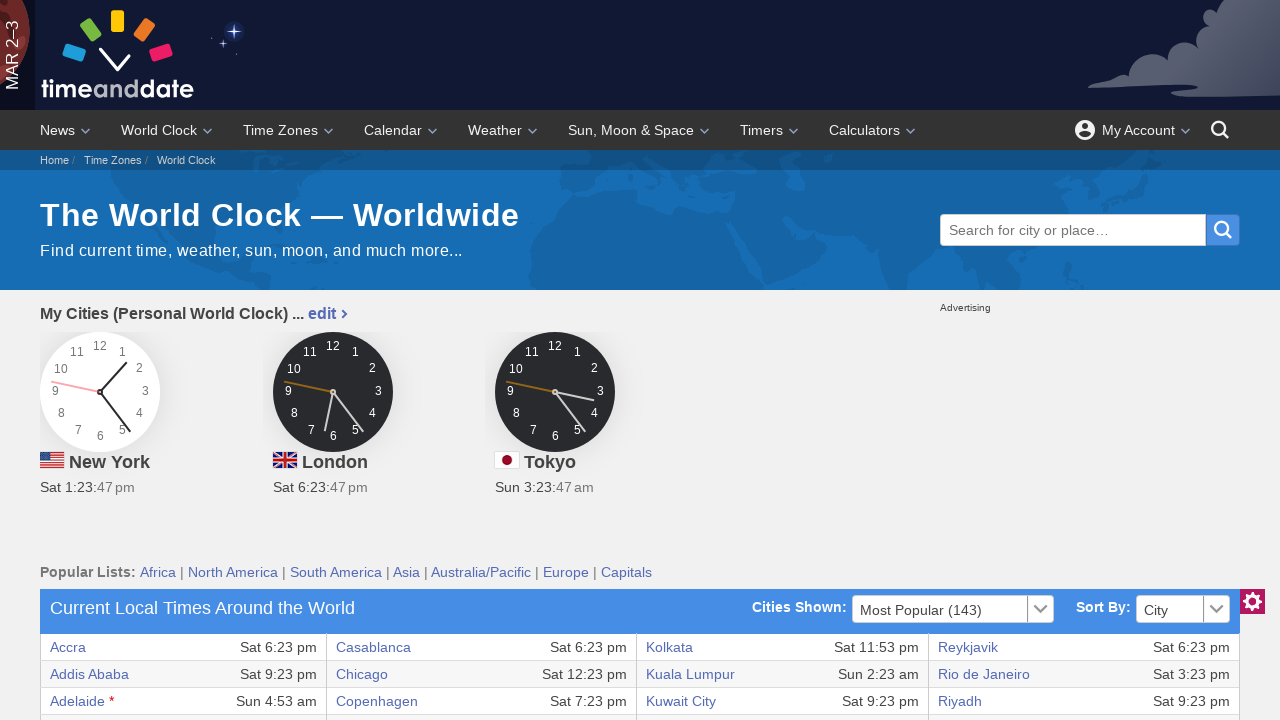

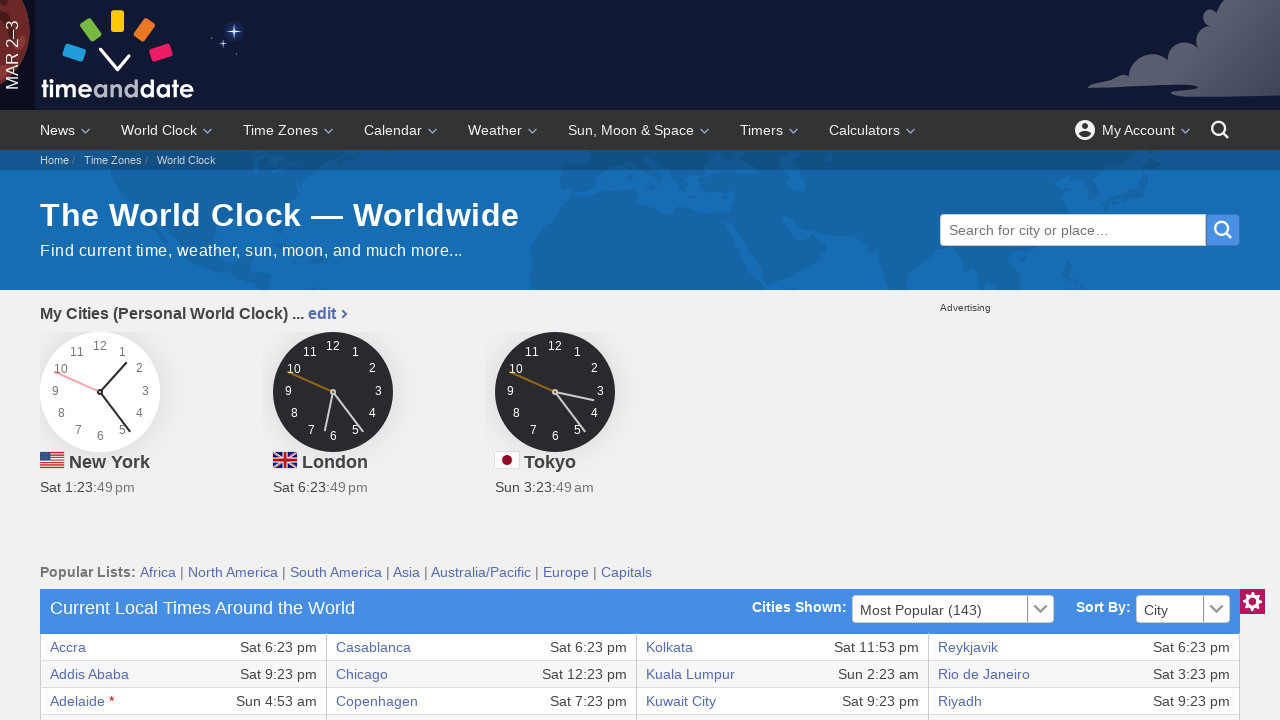